Tests the flight search auto-suggest functionality on MakeMyTrip by selecting departure and arrival cities using keyboard navigation

Starting URL: https://www.makemytrip.com/flights/

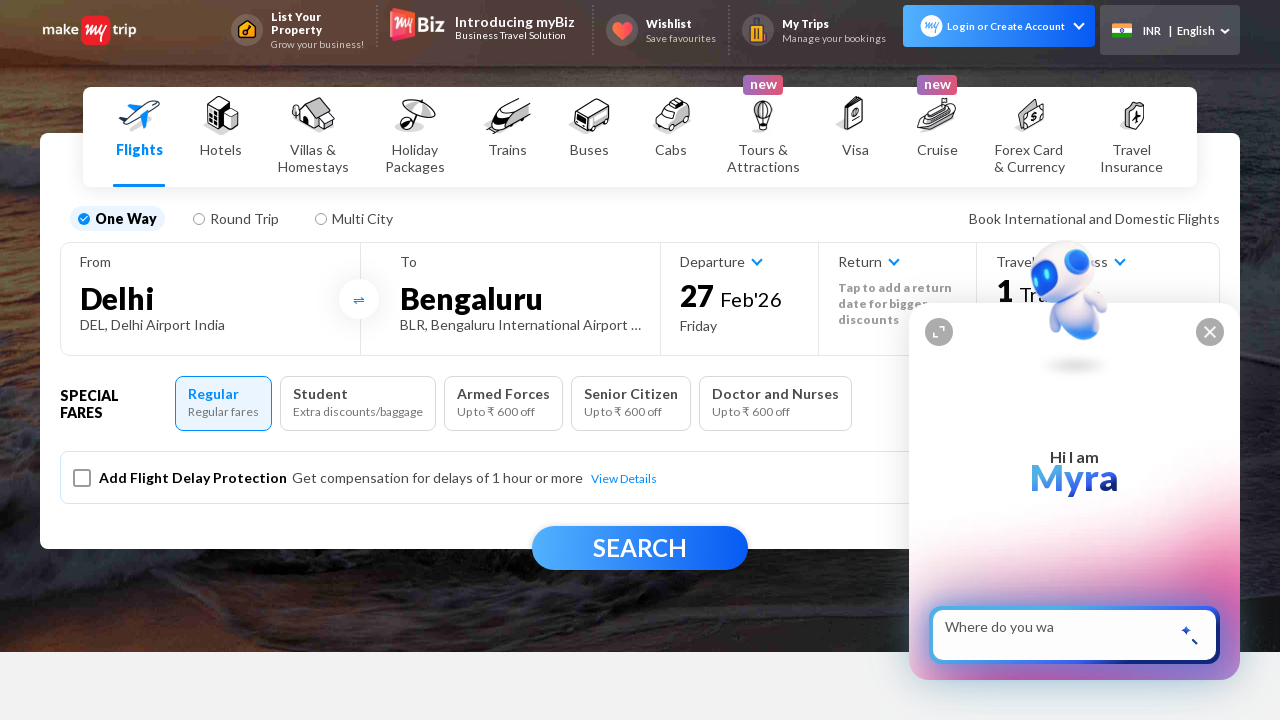

Reloaded the MakeMyTrip flights page to ensure clean state
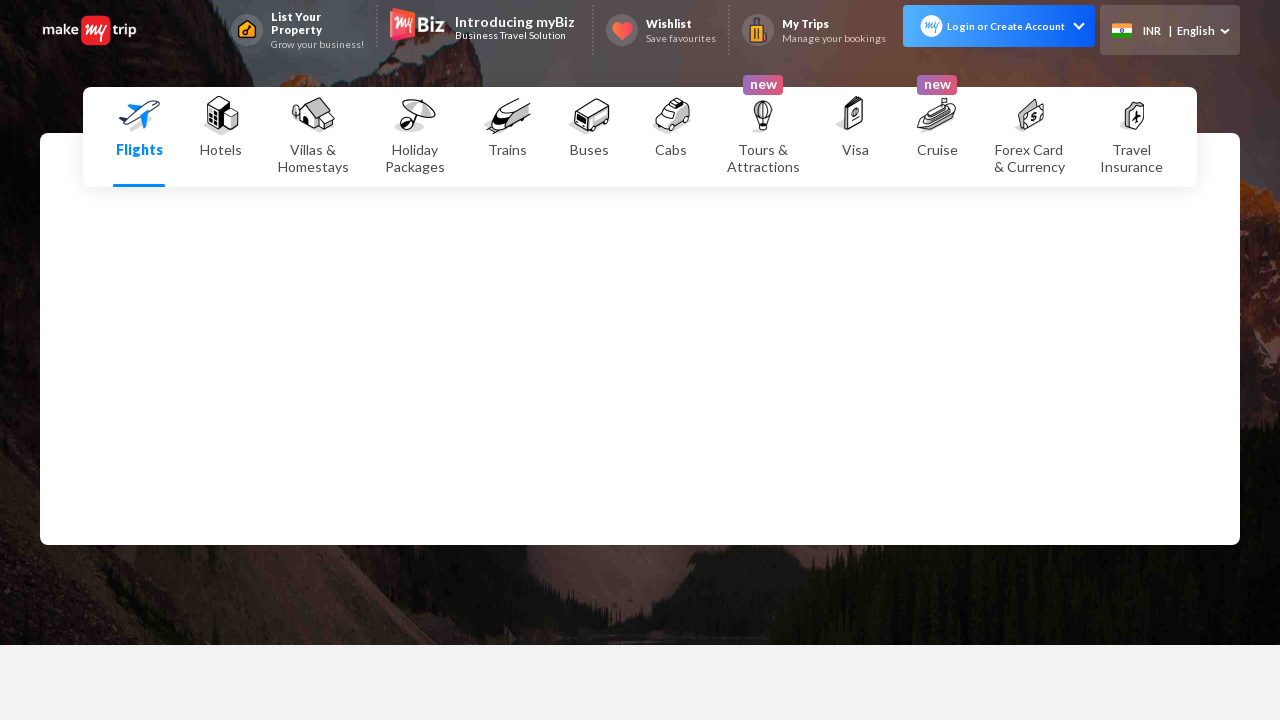

Clicked on the 'From' city field at (210, 298) on xpath=//input[@id='fromCity']
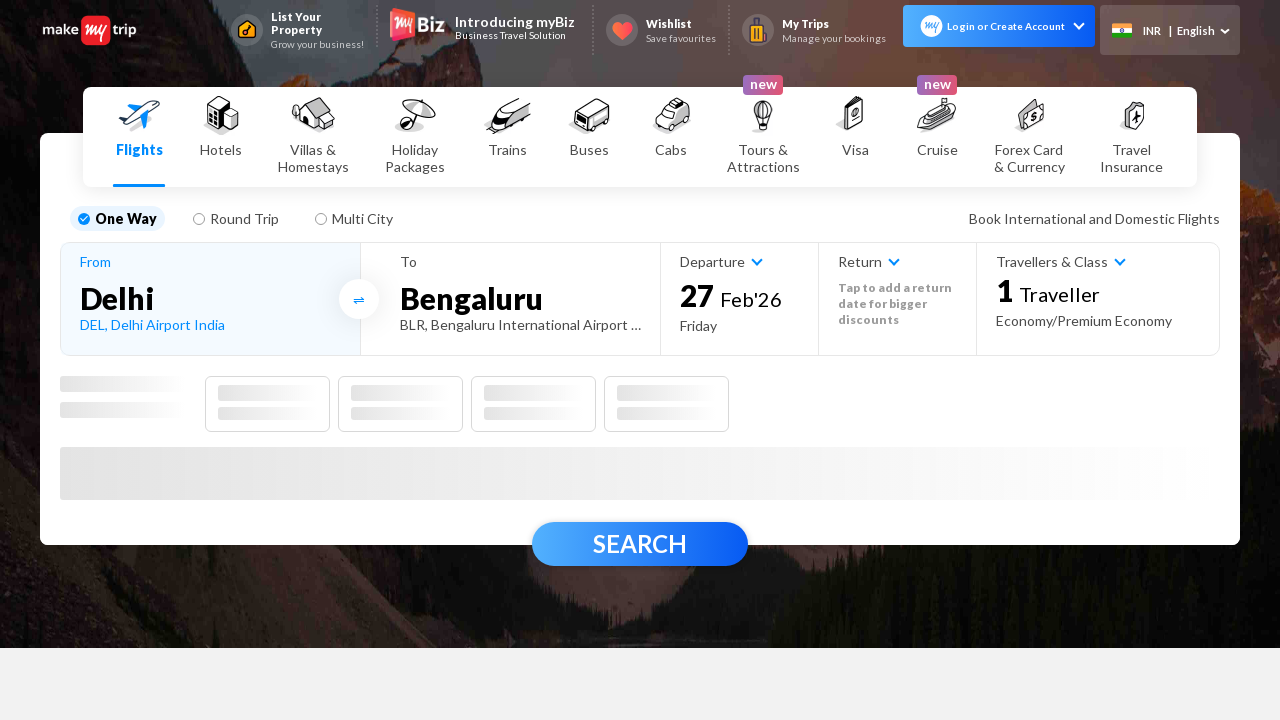

Typed 'MUM' in the departure city search box on //input[@placeholder='From']
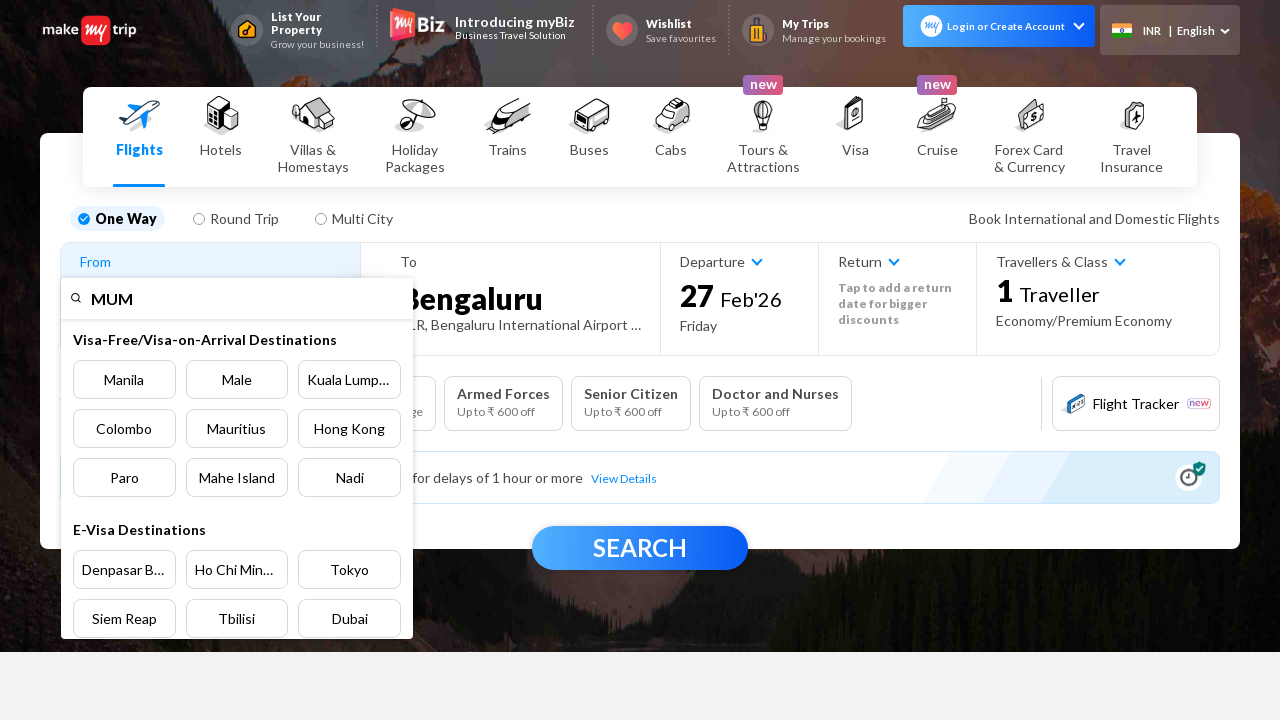

Pressed ArrowDown to navigate departure city auto-suggest dropdown on //input[@placeholder='From']
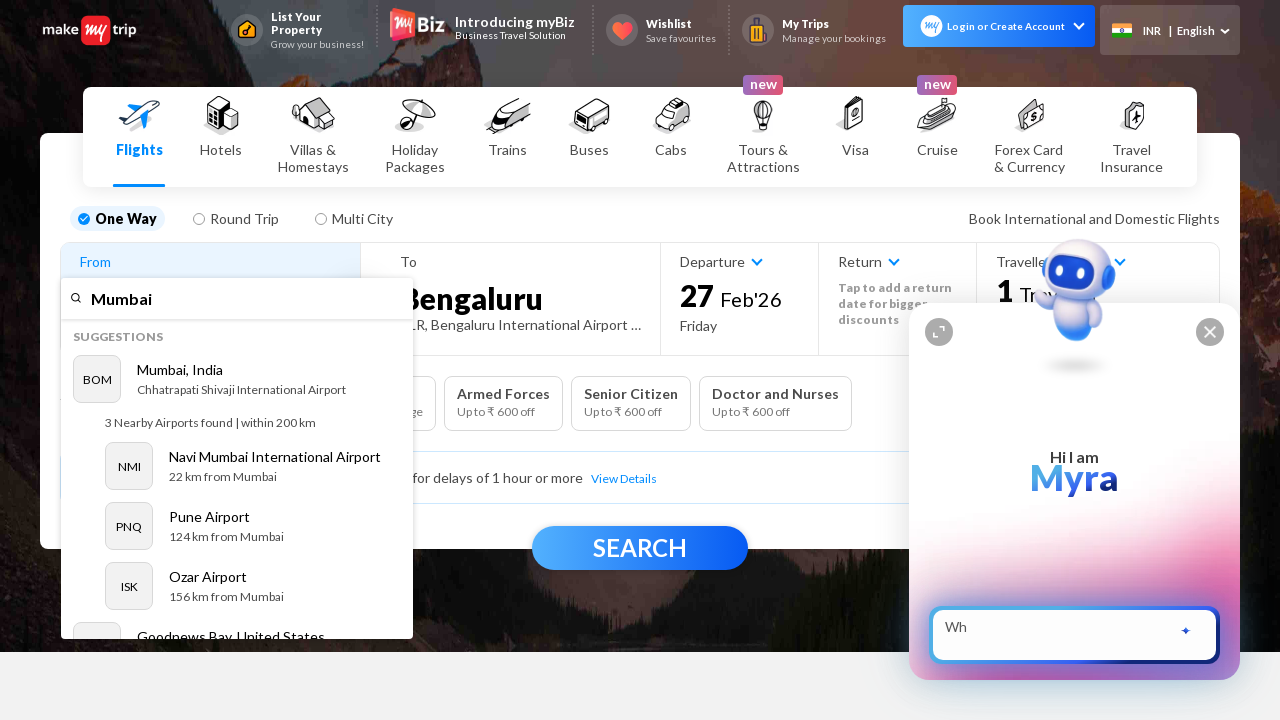

Pressed Enter to select the highlighted departure city from dropdown on //input[@placeholder='From']
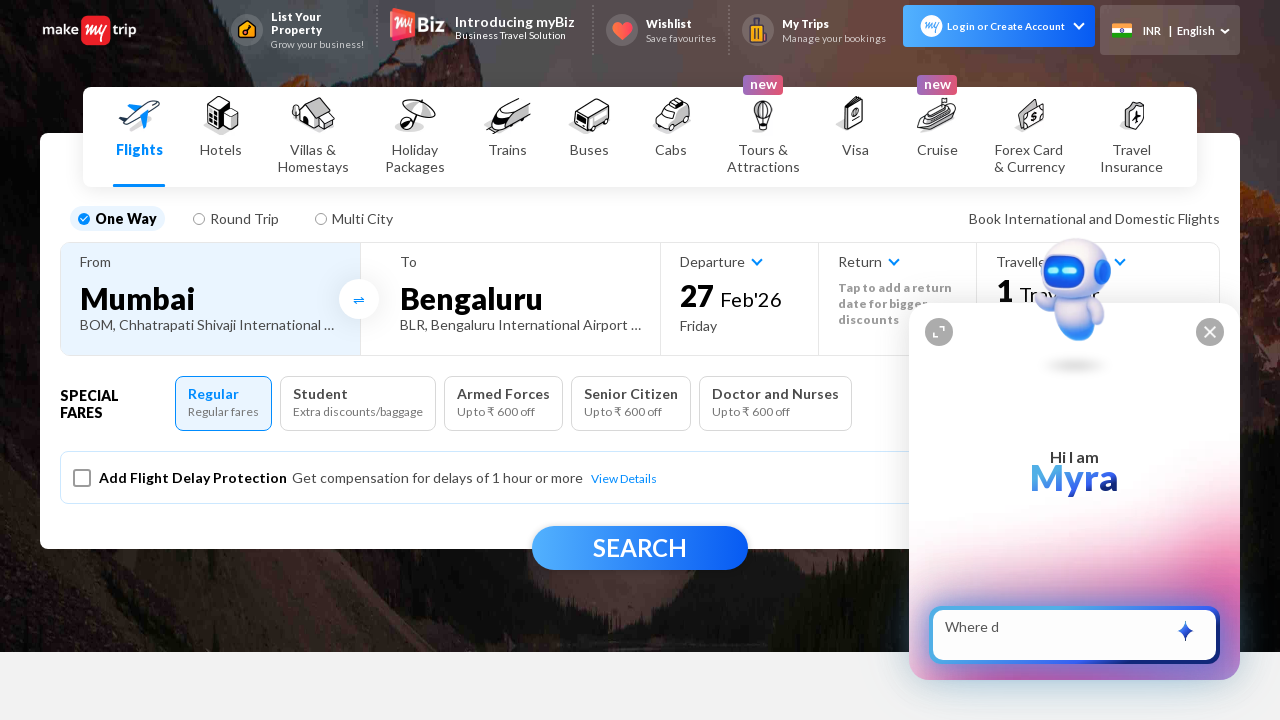

Clicked on the 'To' city field at (520, 294) on label[for='toCity']
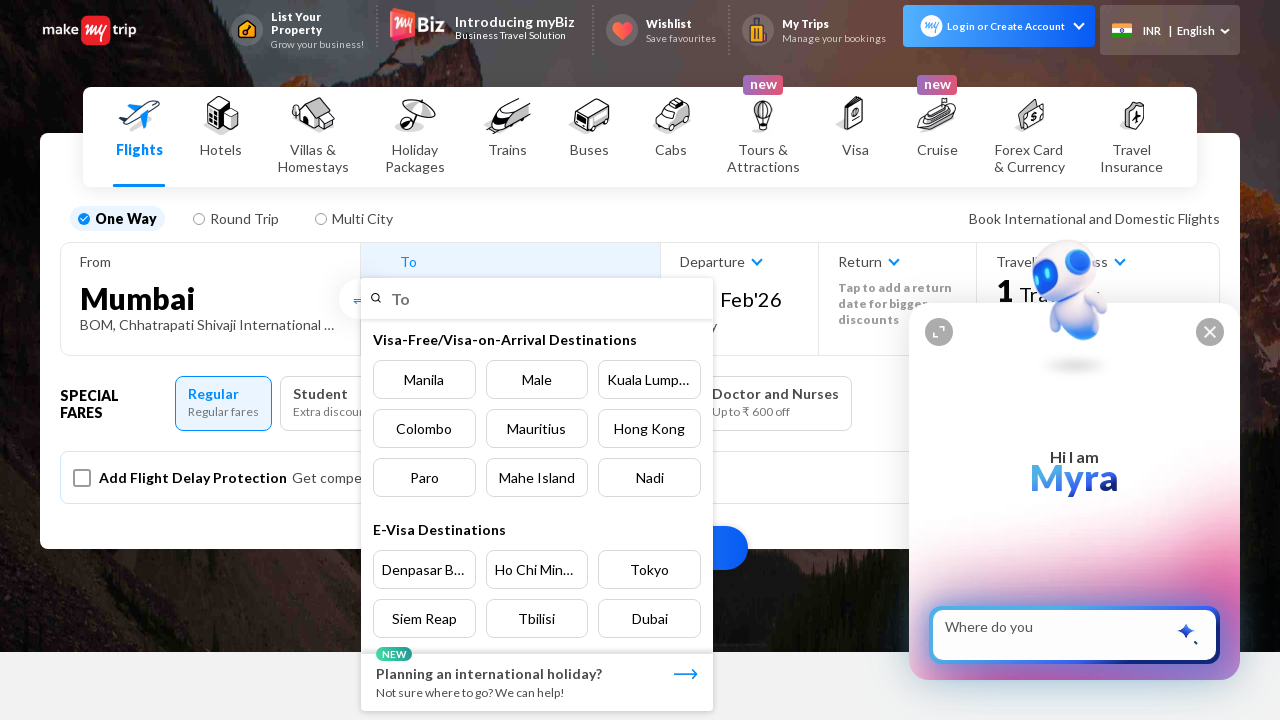

Typed 'Del' in the arrival city search box on //input[@placeholder='To']
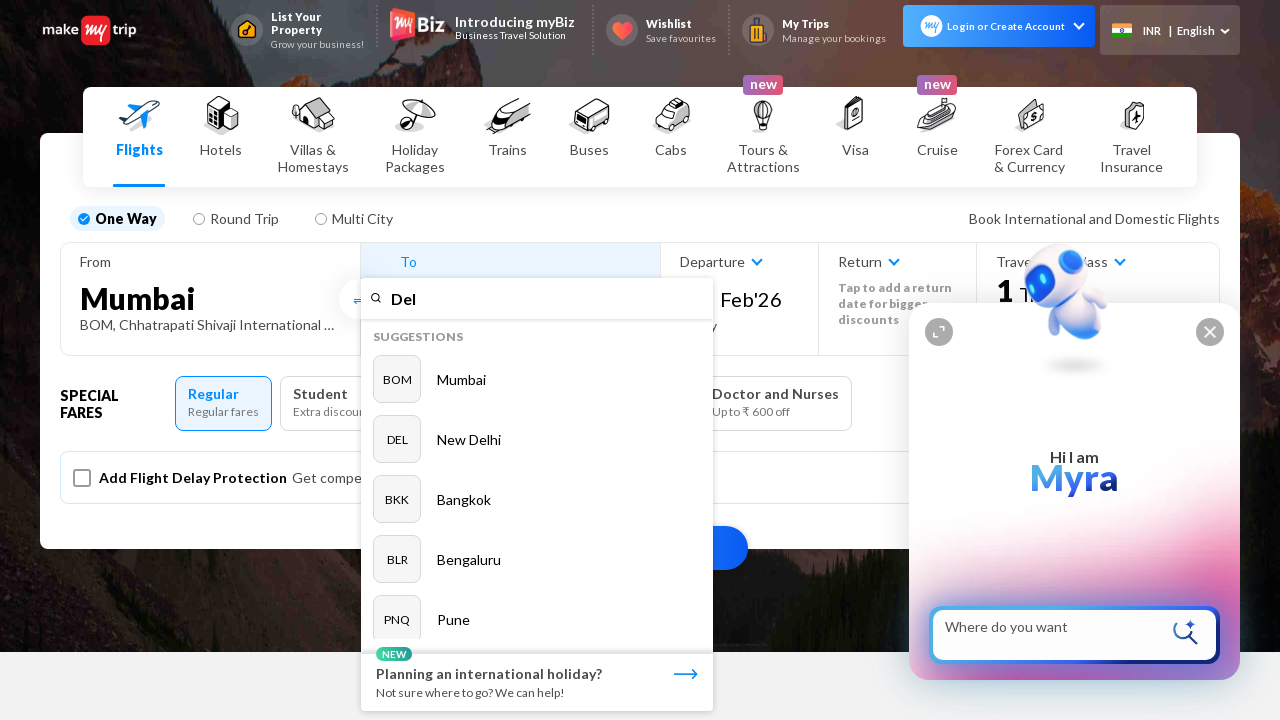

Pressed ArrowDown to navigate arrival city auto-suggest dropdown on //input[@placeholder='To']
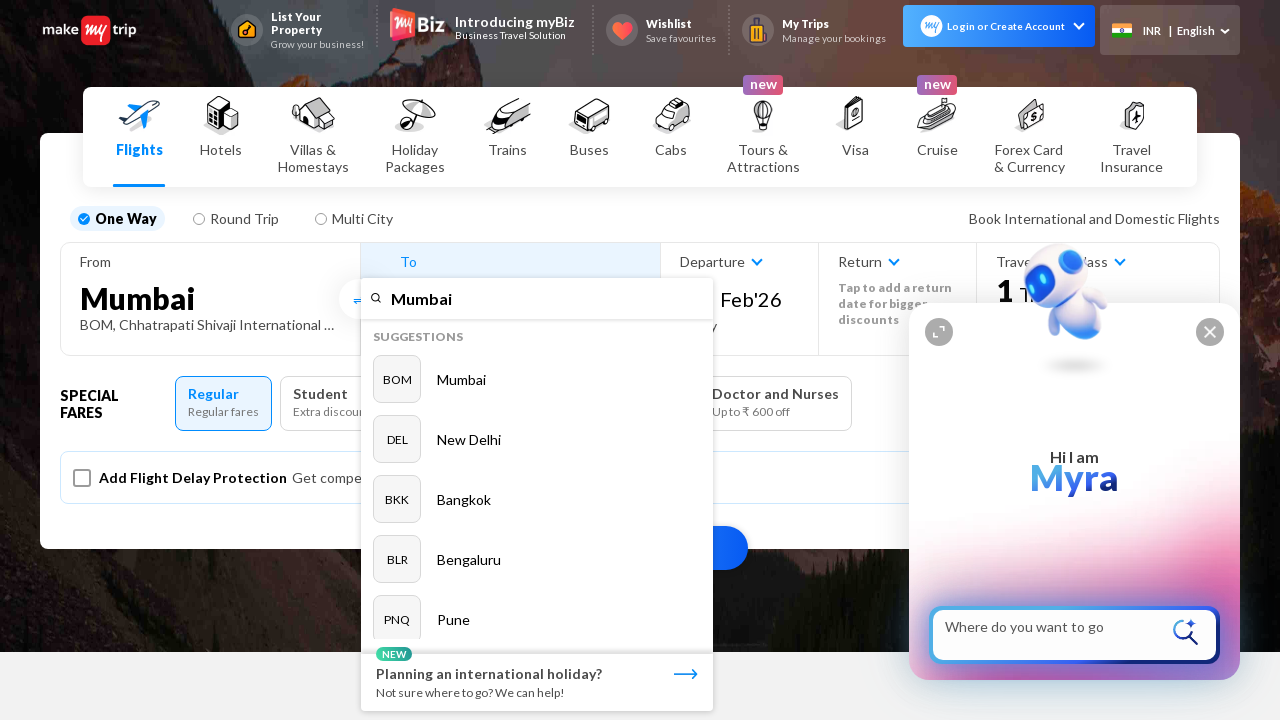

Pressed ArrowDown again to navigate to next option in arrival city dropdown on //input[@placeholder='To']
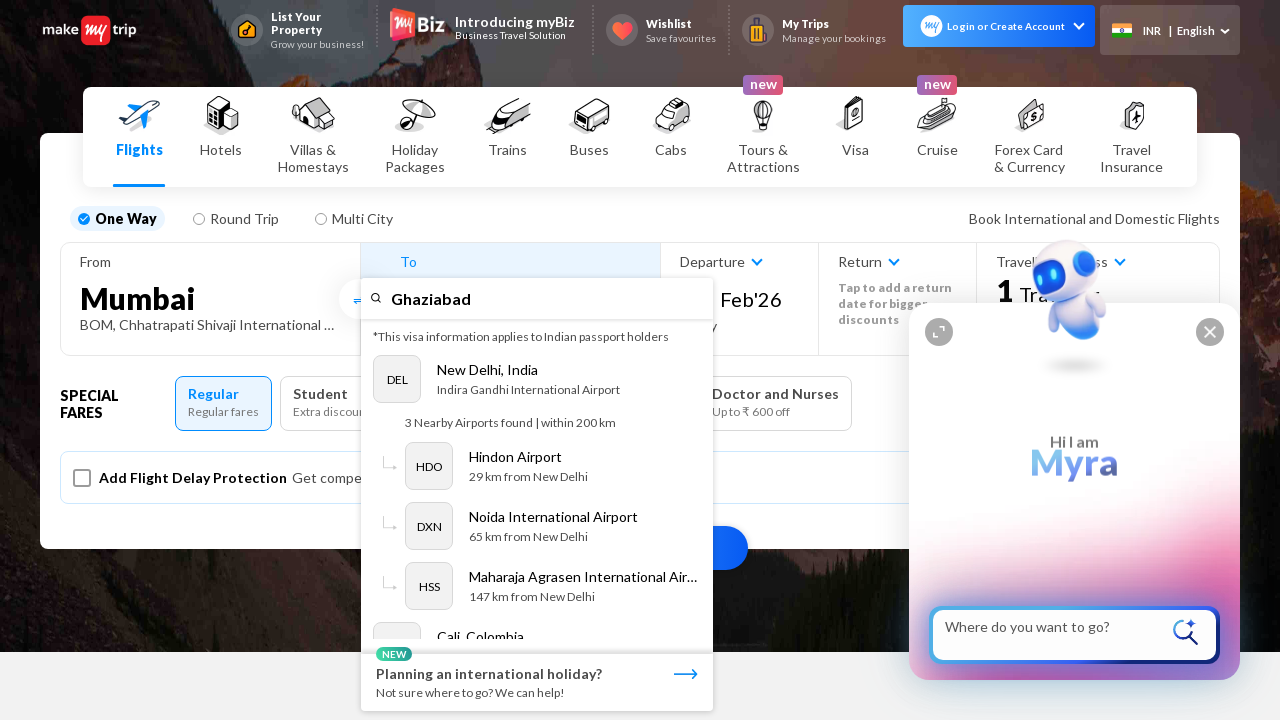

Pressed Enter to select the highlighted arrival city from dropdown on //input[@placeholder='To']
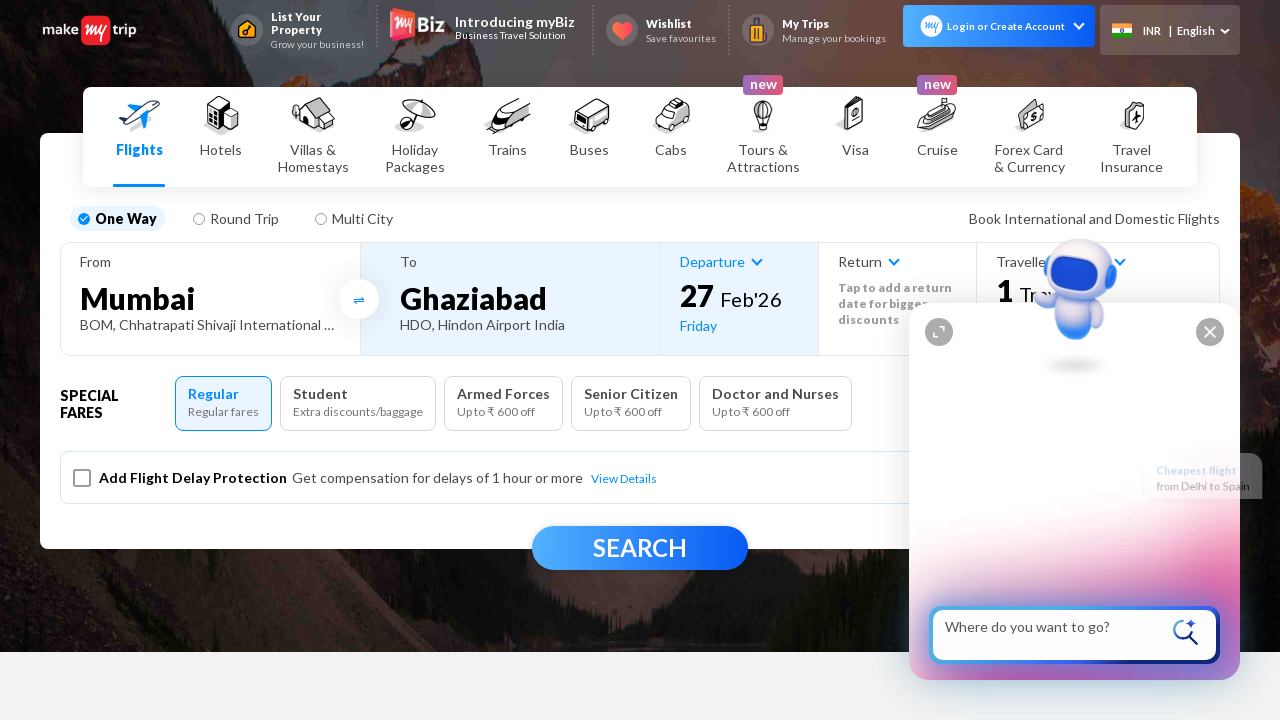

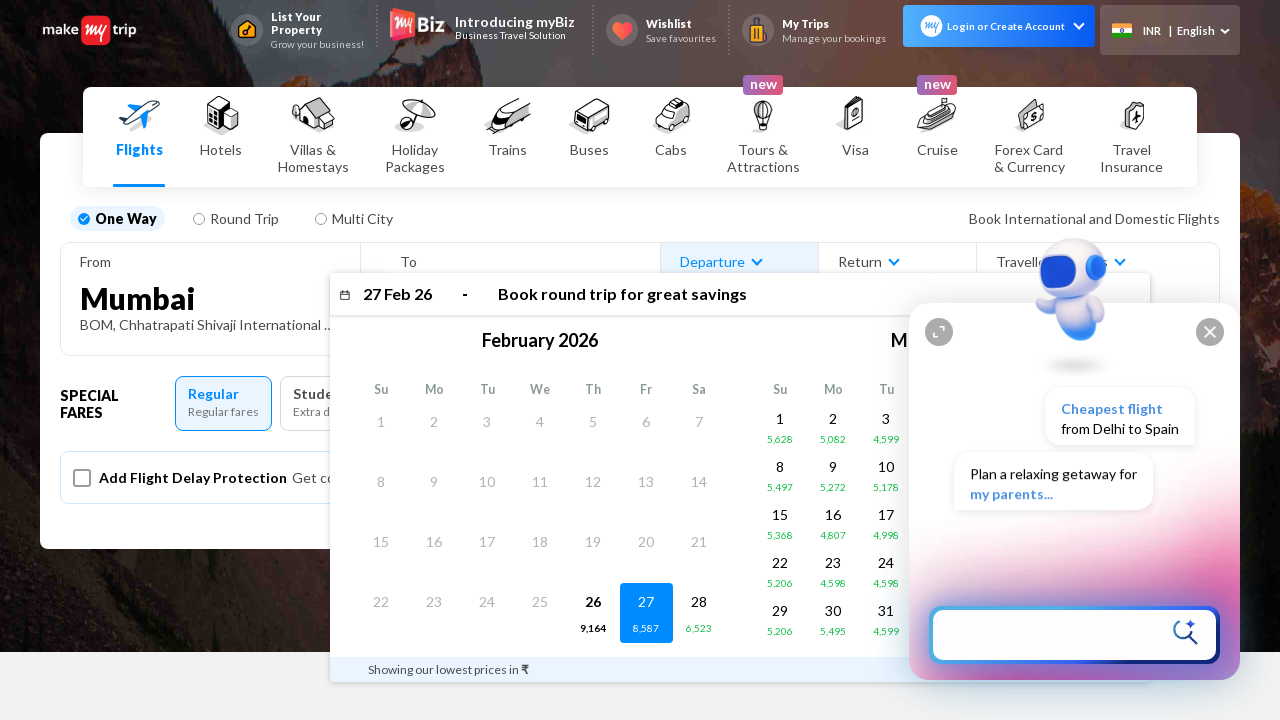